Navigates to the GitHub homepage and verifies the page loads successfully by waiting for the page content to be visible.

Starting URL: https://github.com/

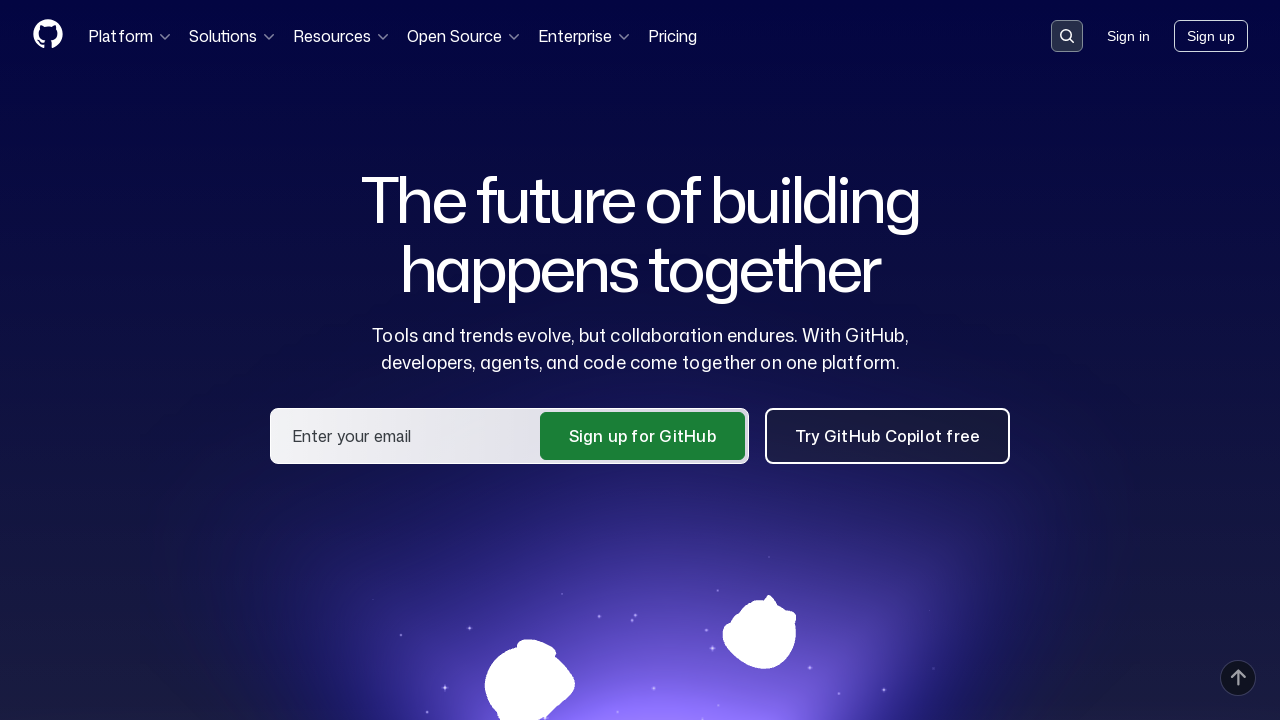

Set viewport size to 1920x1080
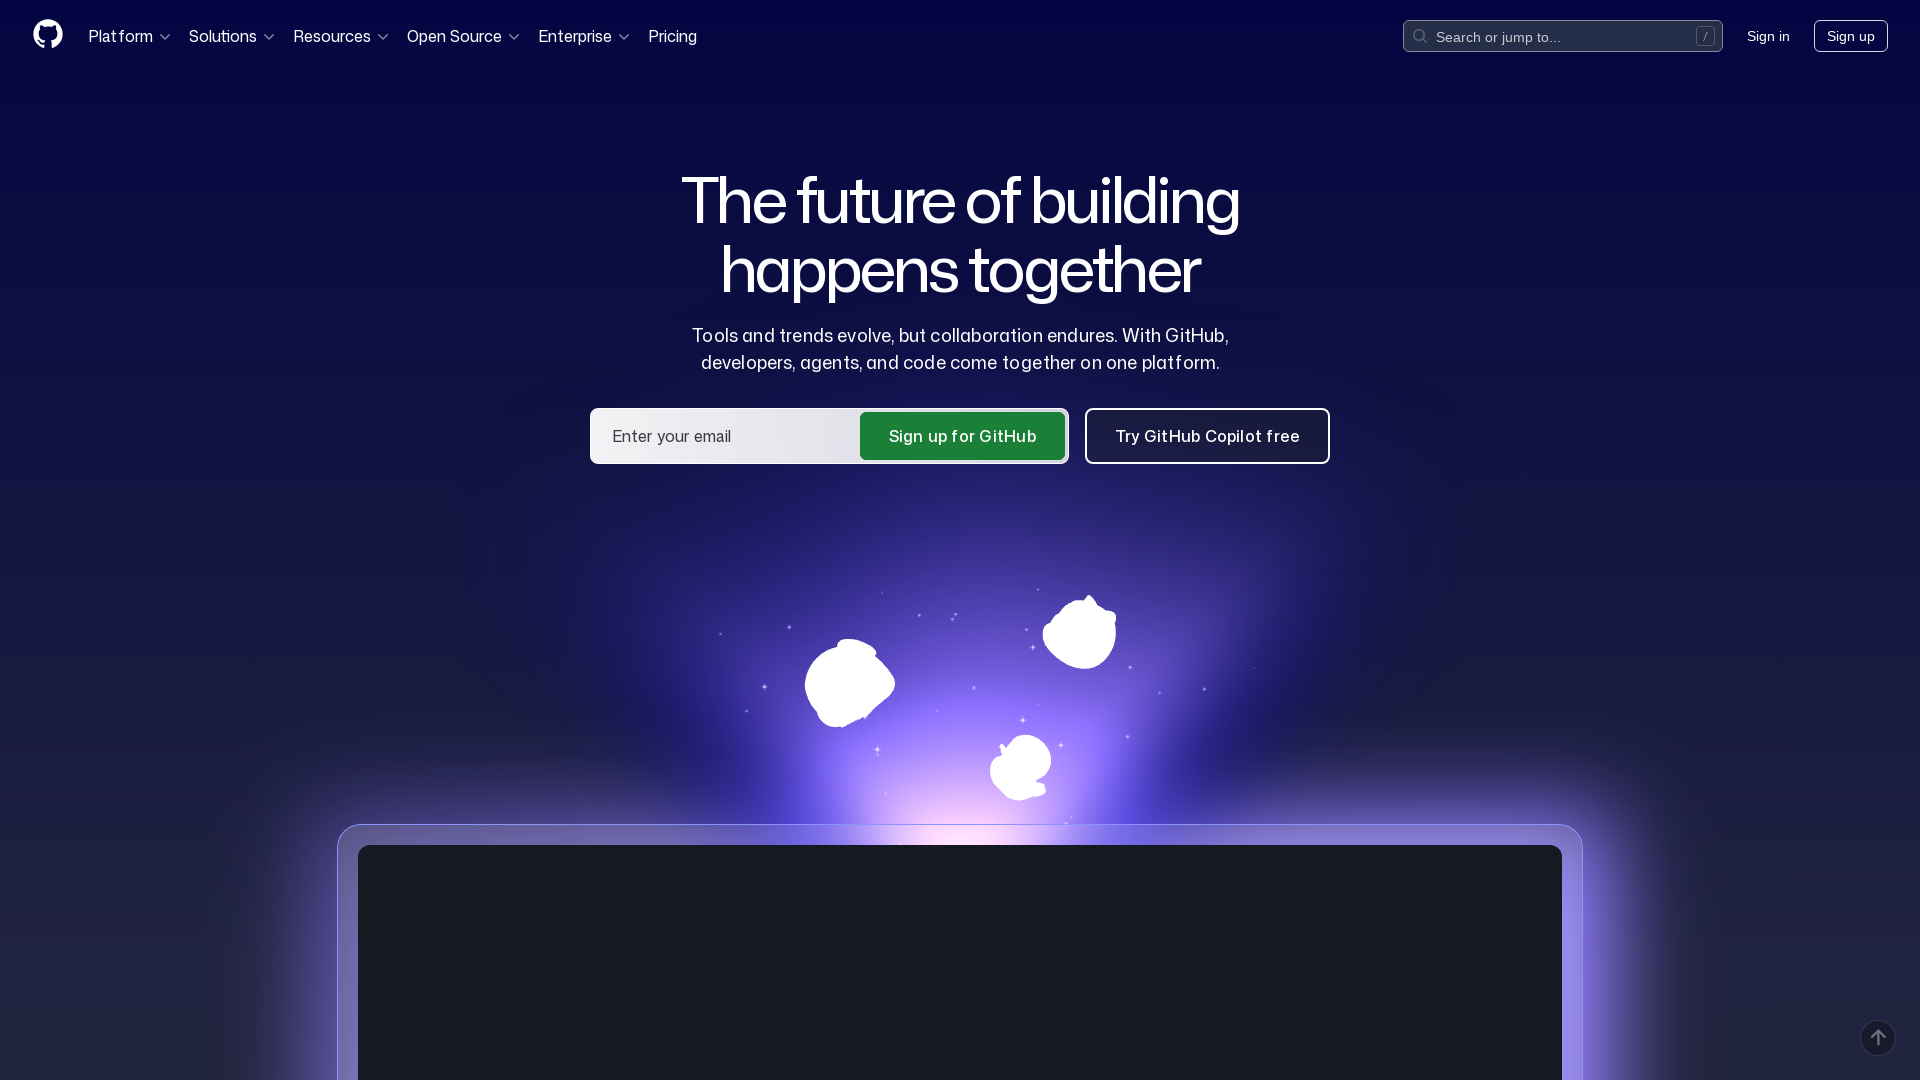

GitHub homepage loaded (networkidle state reached)
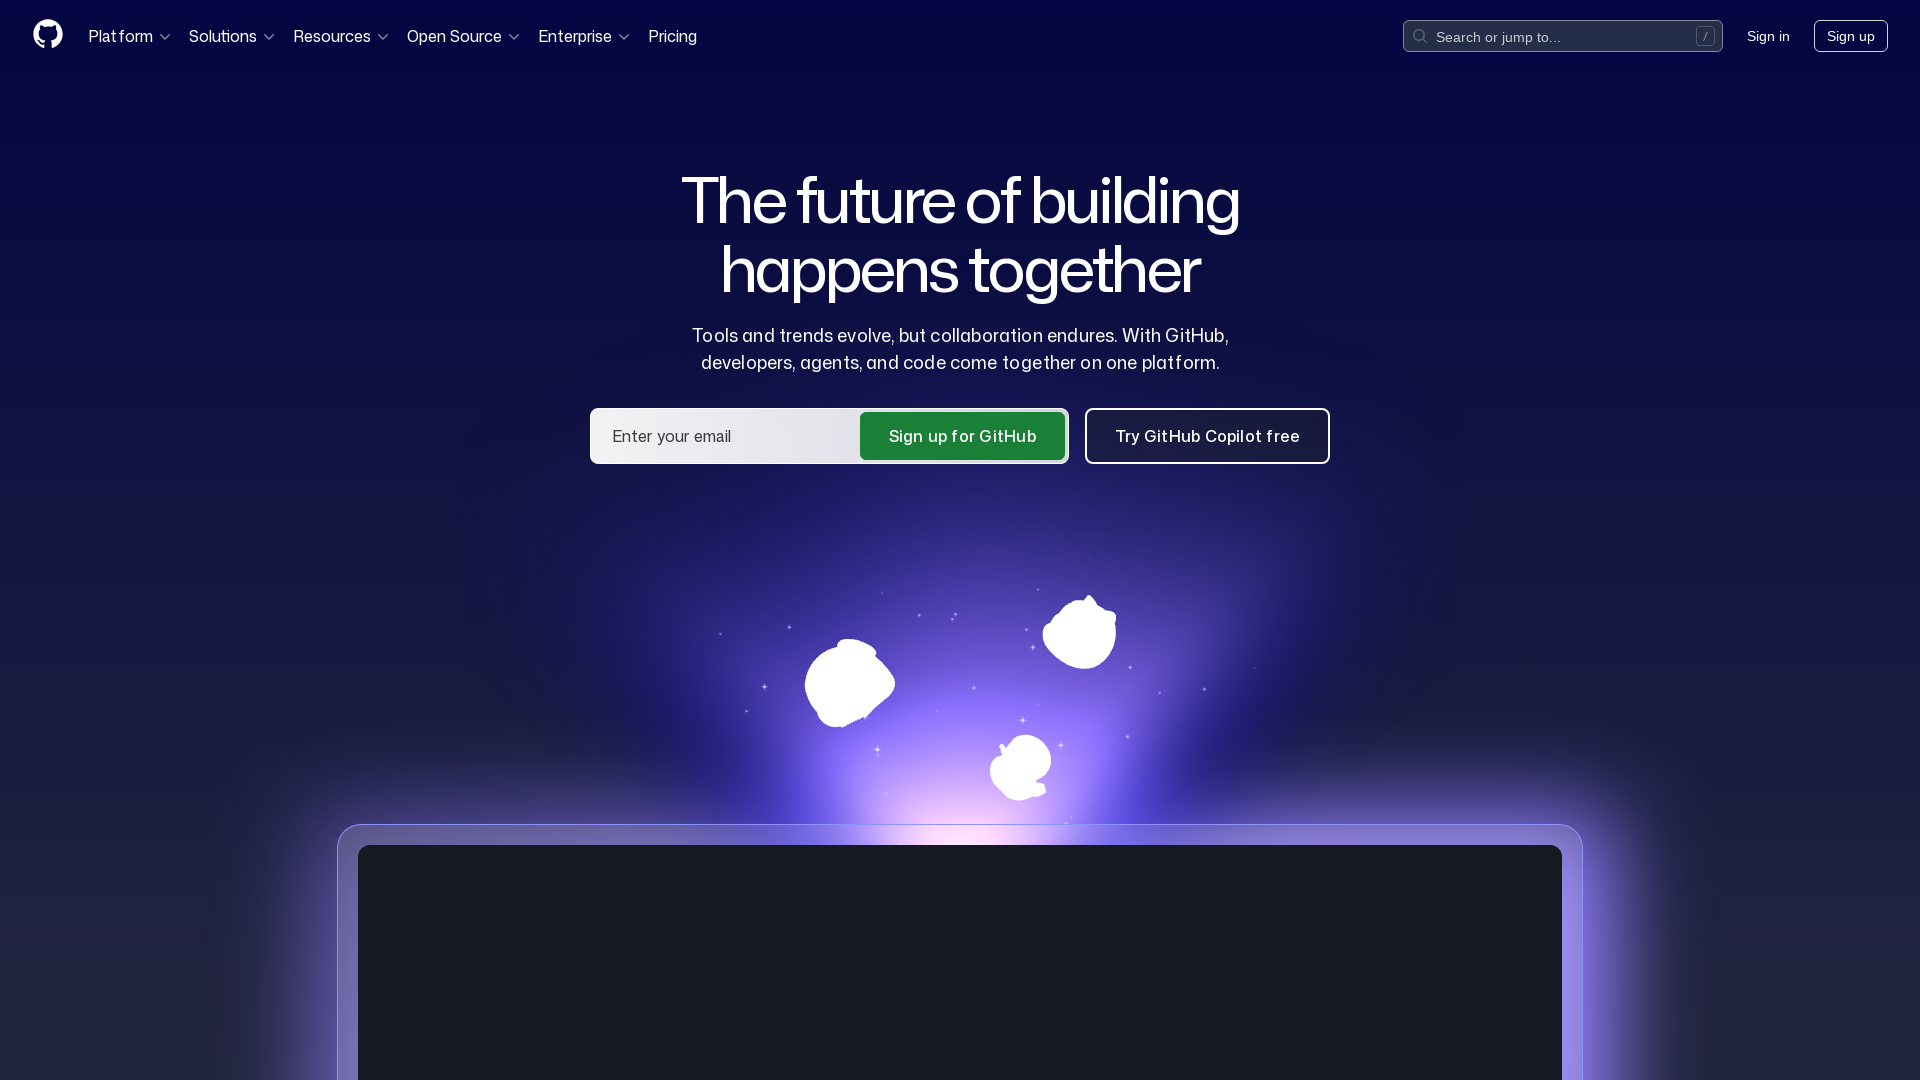

Verified page loaded by confirming header element is visible
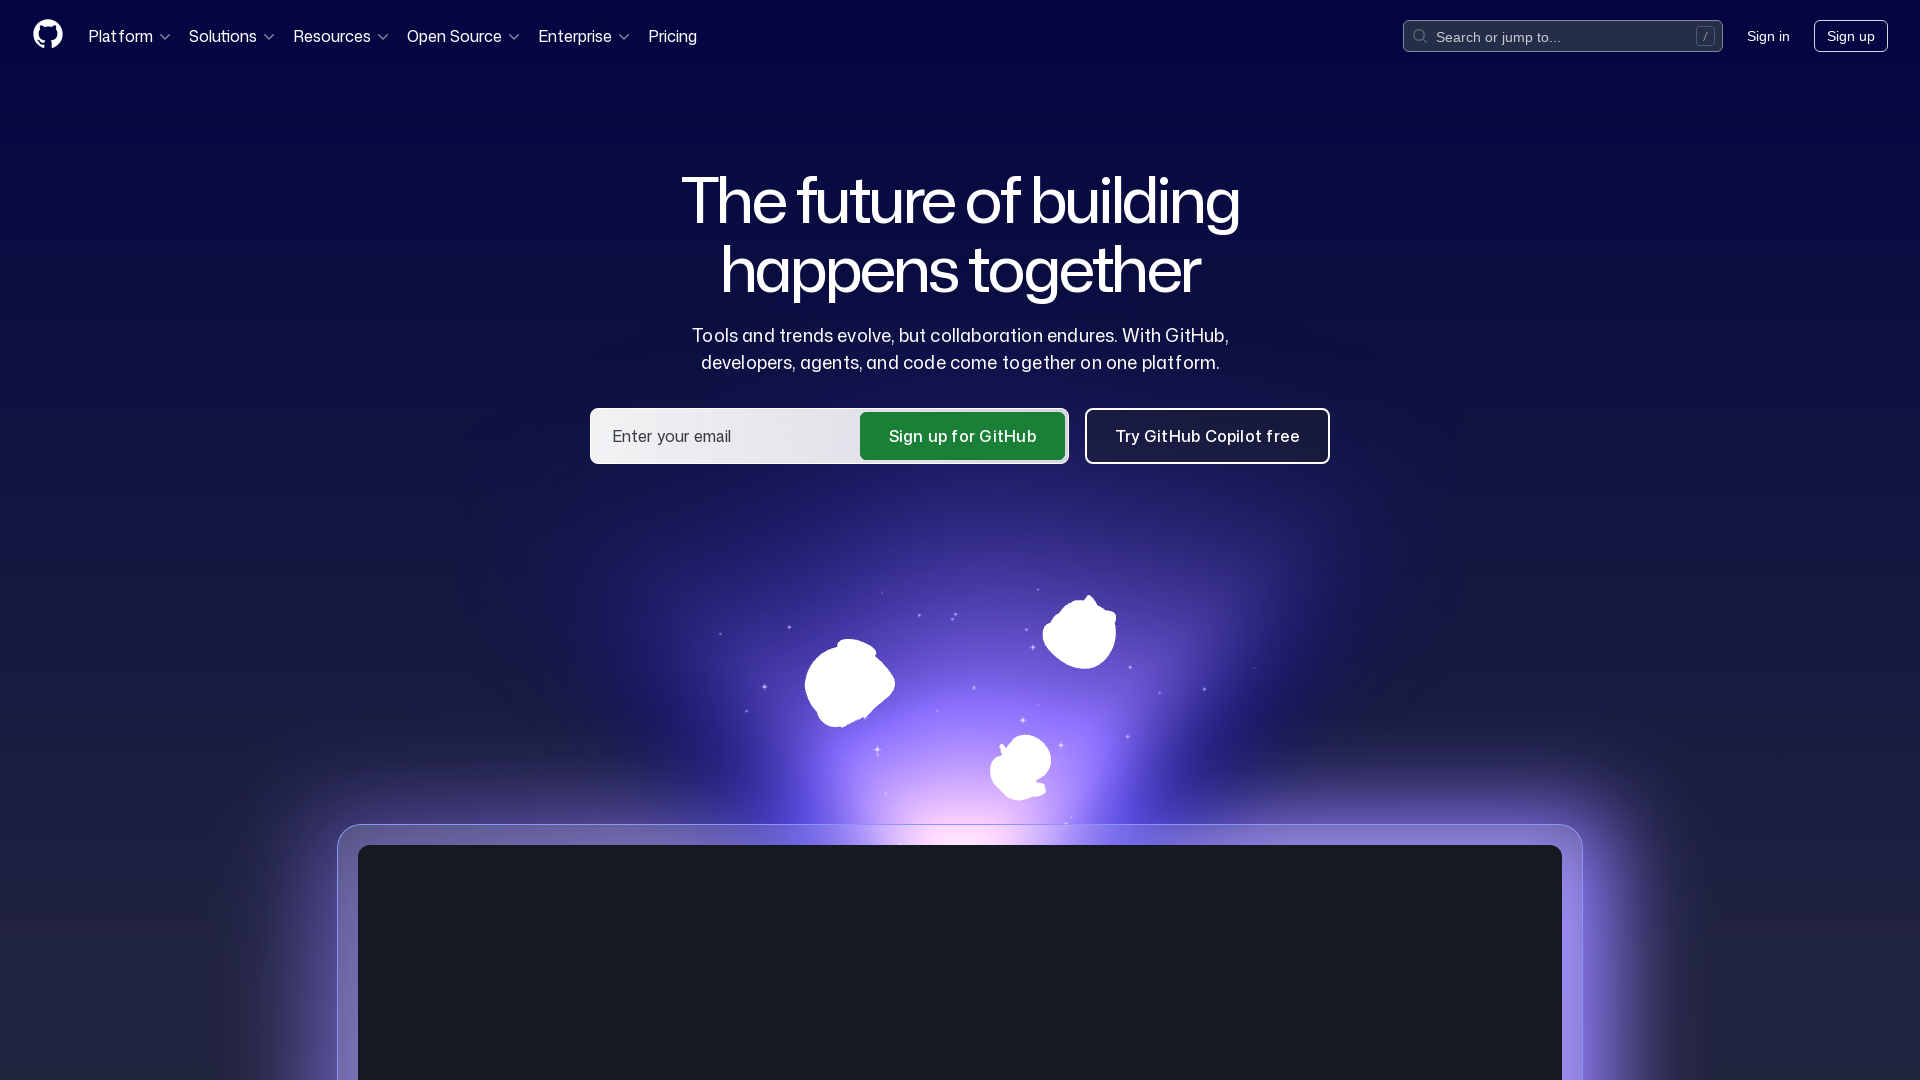

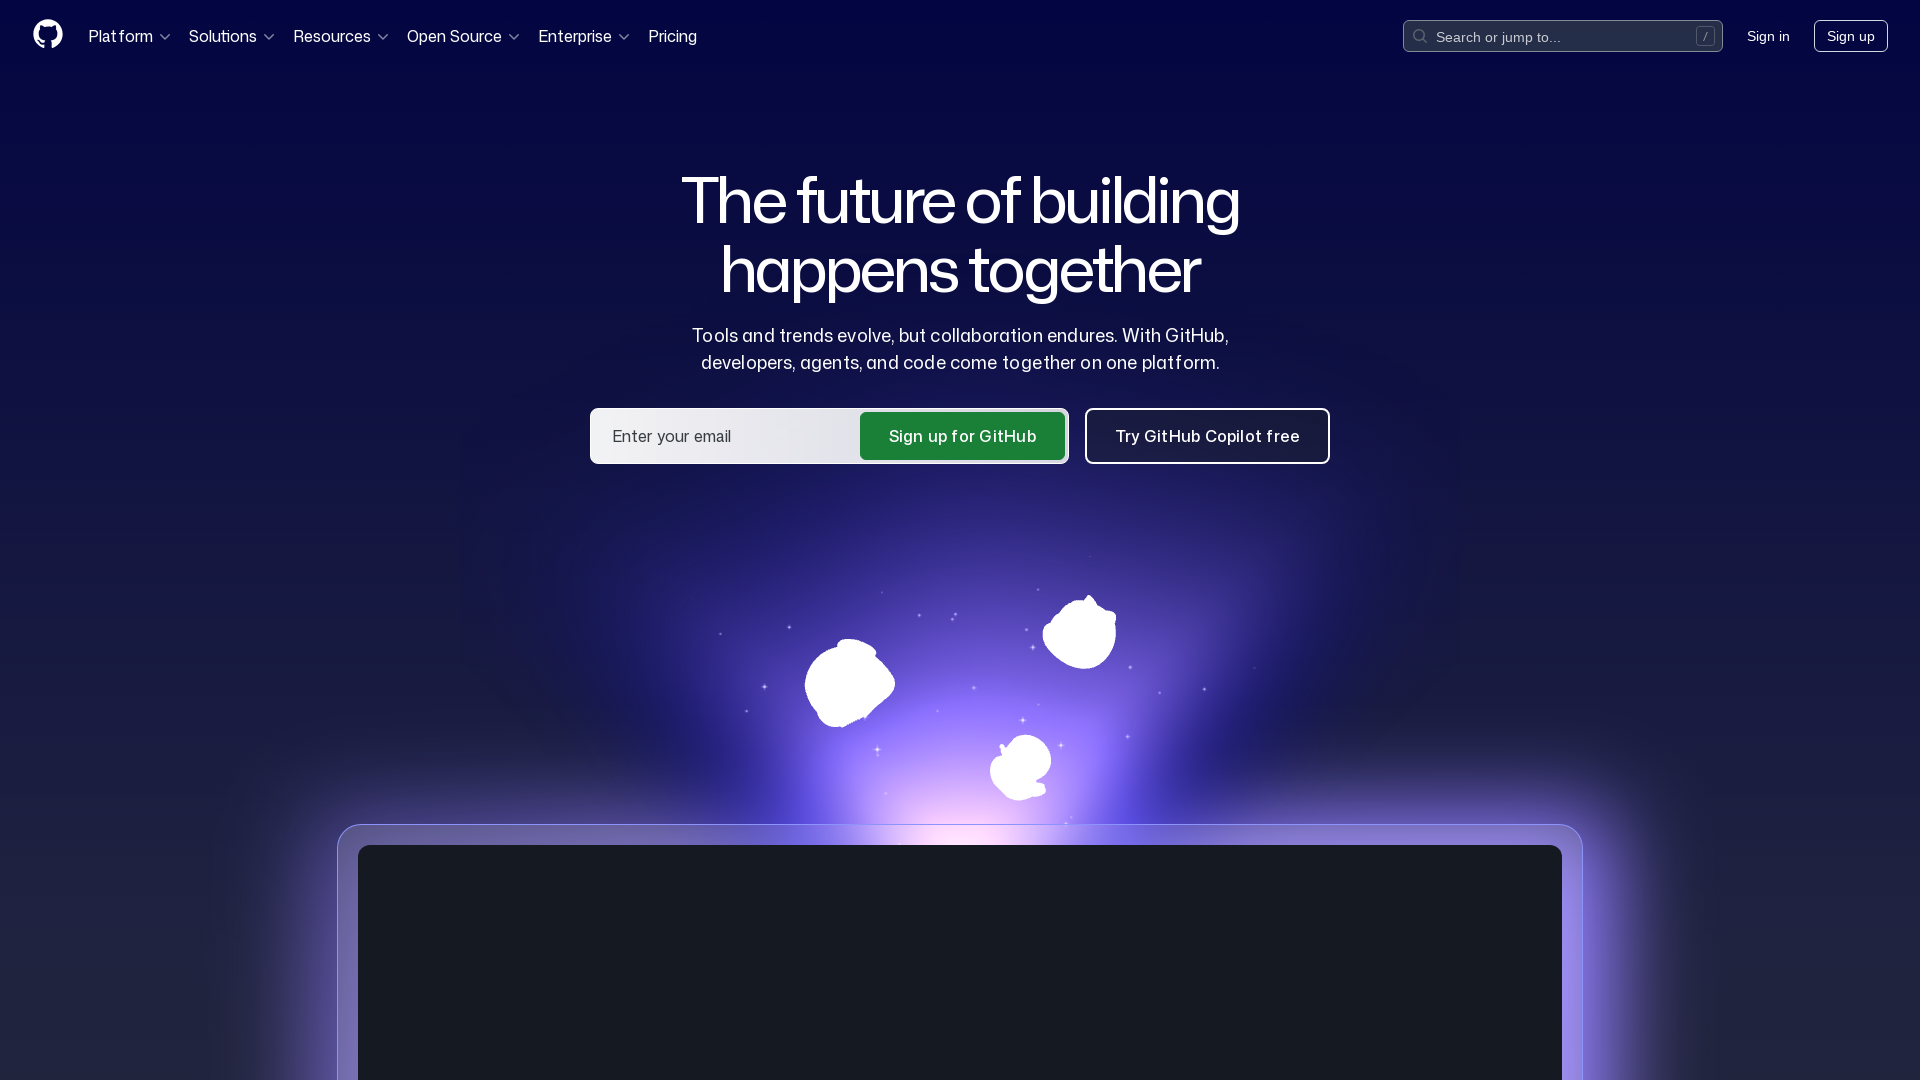